Navigates to a practice page and interacts with a product table, verifying the table structure by checking rows and columns, and reading cell data from the second row.

Starting URL: http://qaclickacademy.com/practice.php

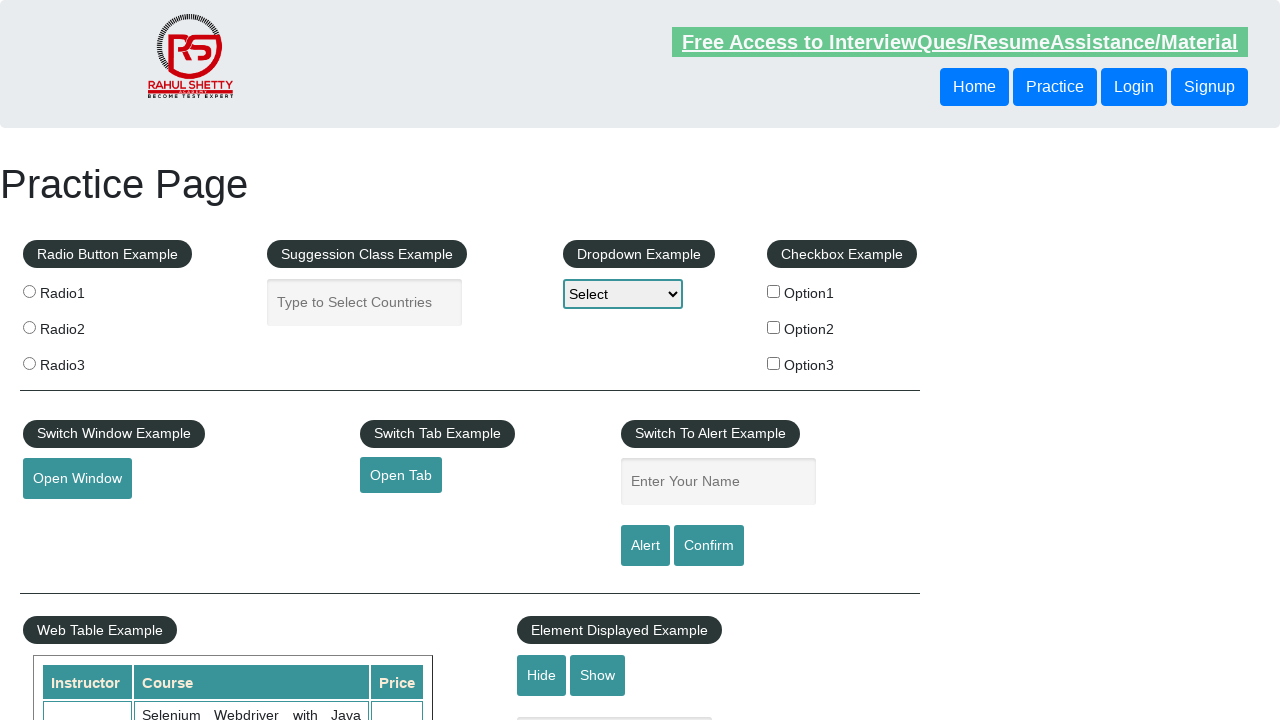

Waited for product table (#product) to be visible
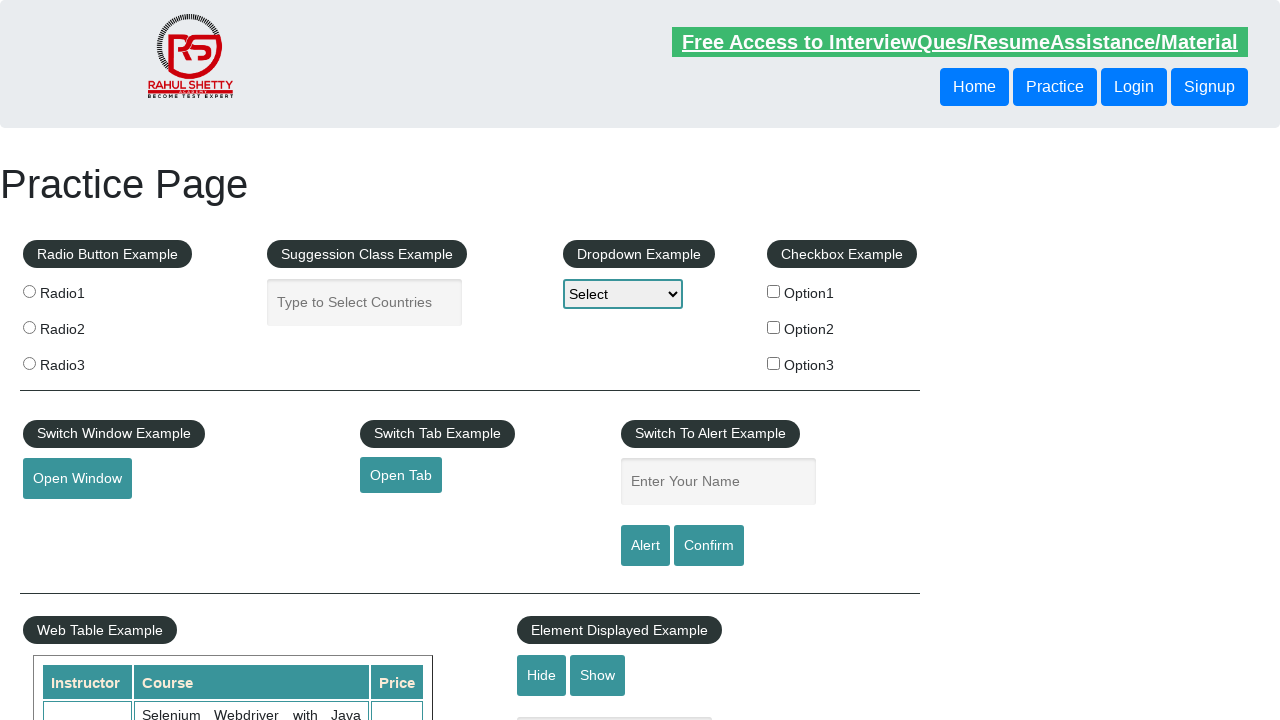

Located product table element
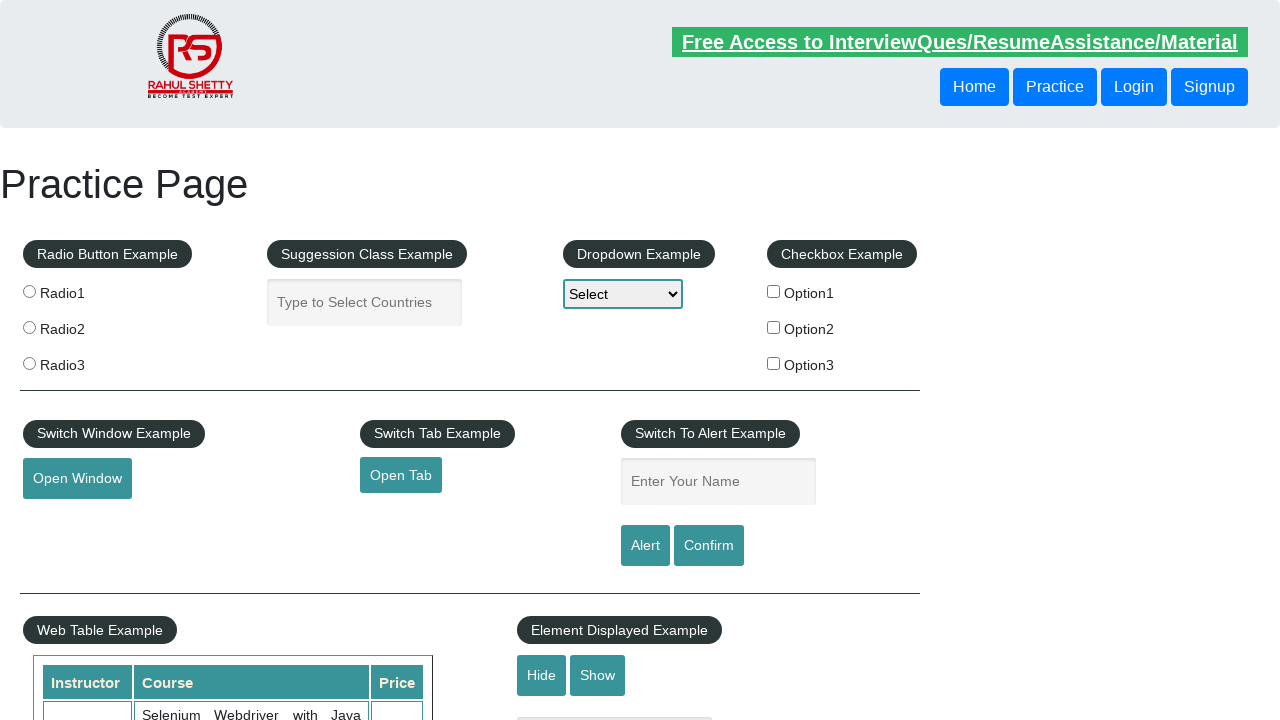

Verified first table row exists and is ready
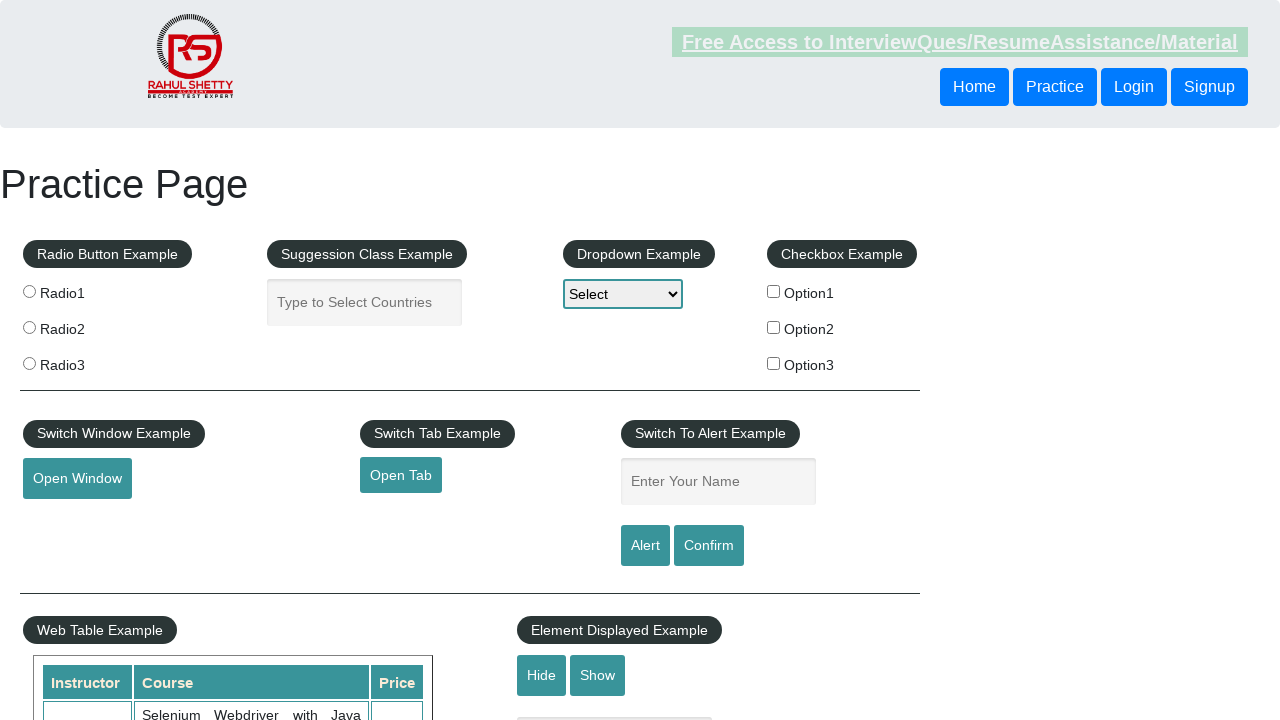

Located second data row (index 2) in table
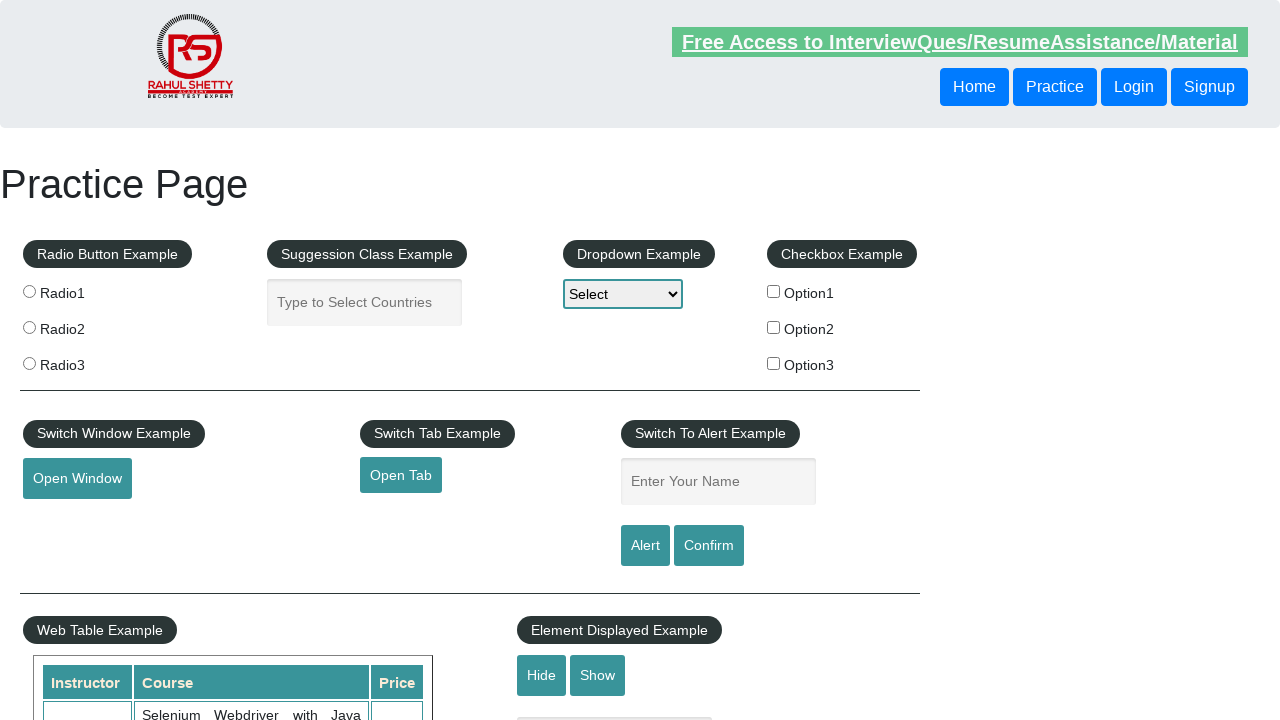

Verified first cell (index 0) in second row is accessible
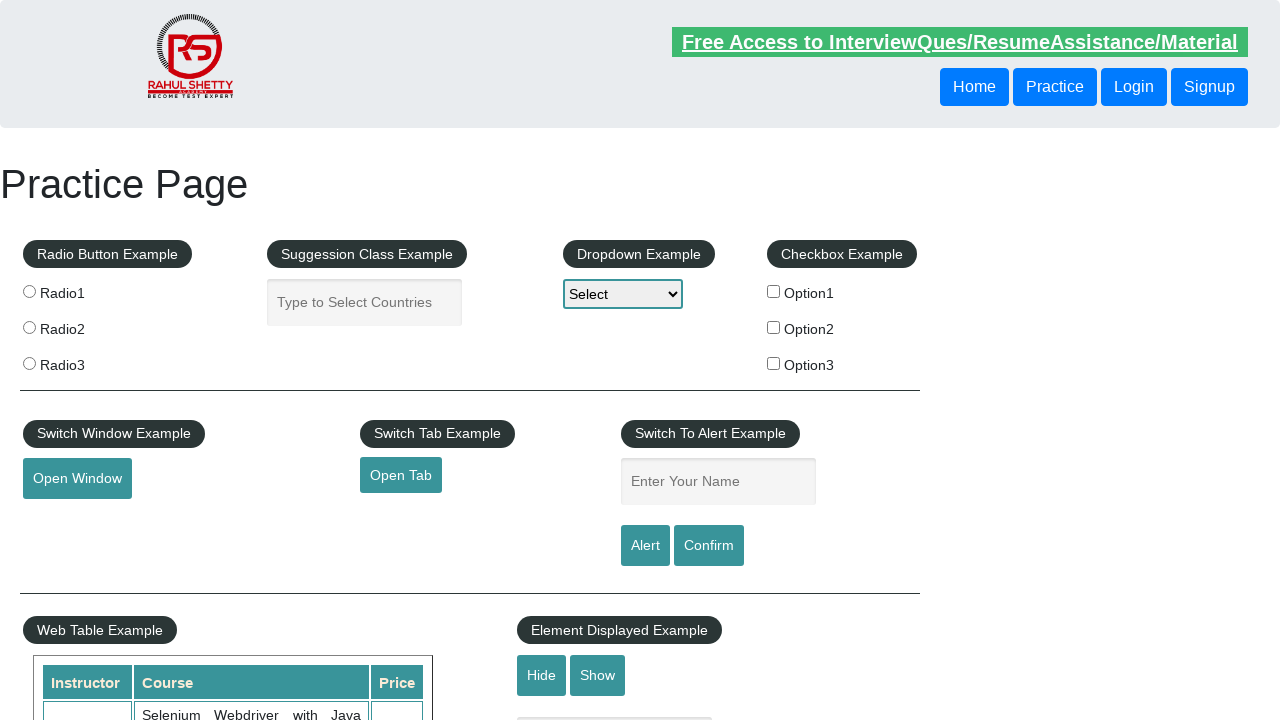

Verified second cell (index 1) in second row is accessible
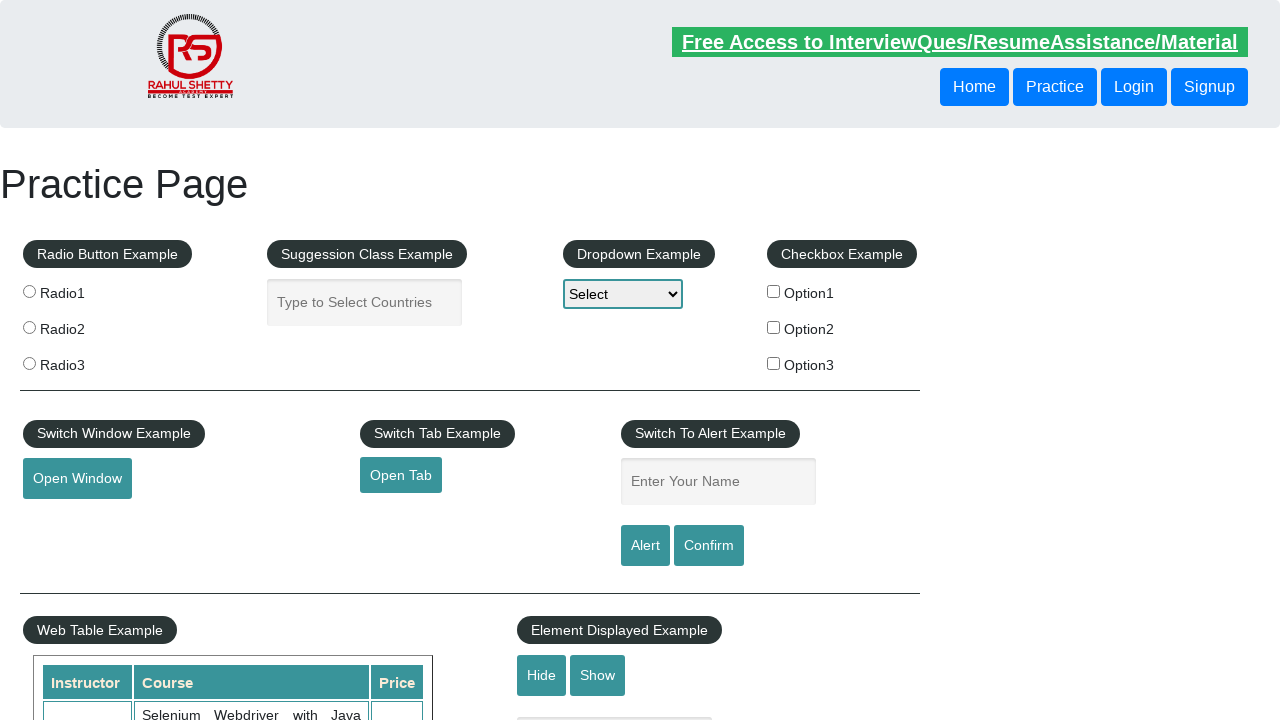

Verified third cell (index 2) in second row is accessible
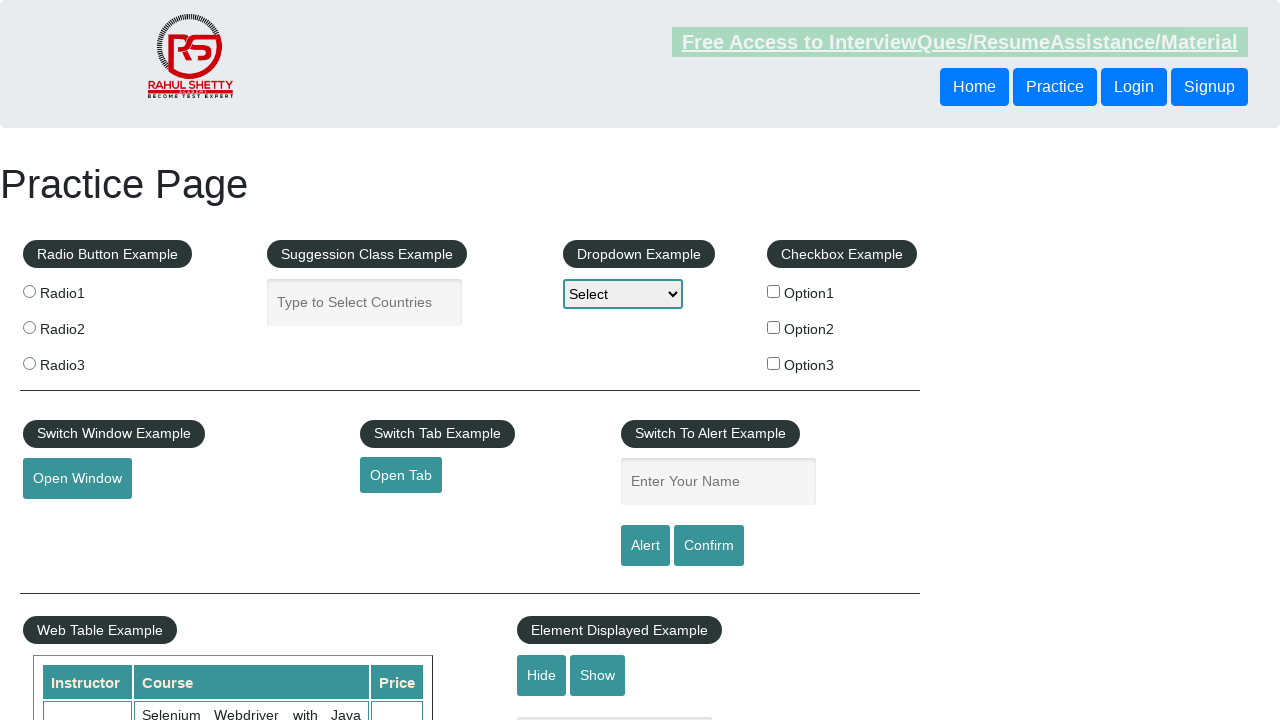

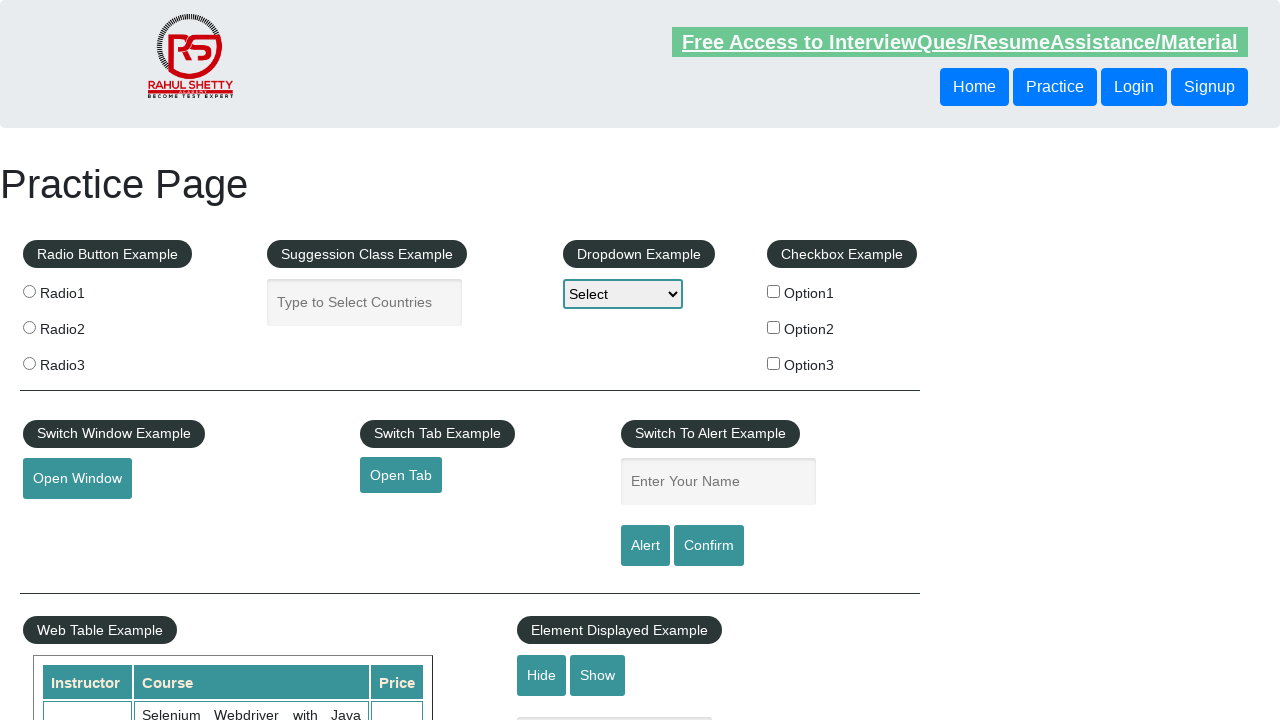